Tests selecting the second option from the dropdown and verifies it is selected

Starting URL: https://the-internet.herokuapp.com/

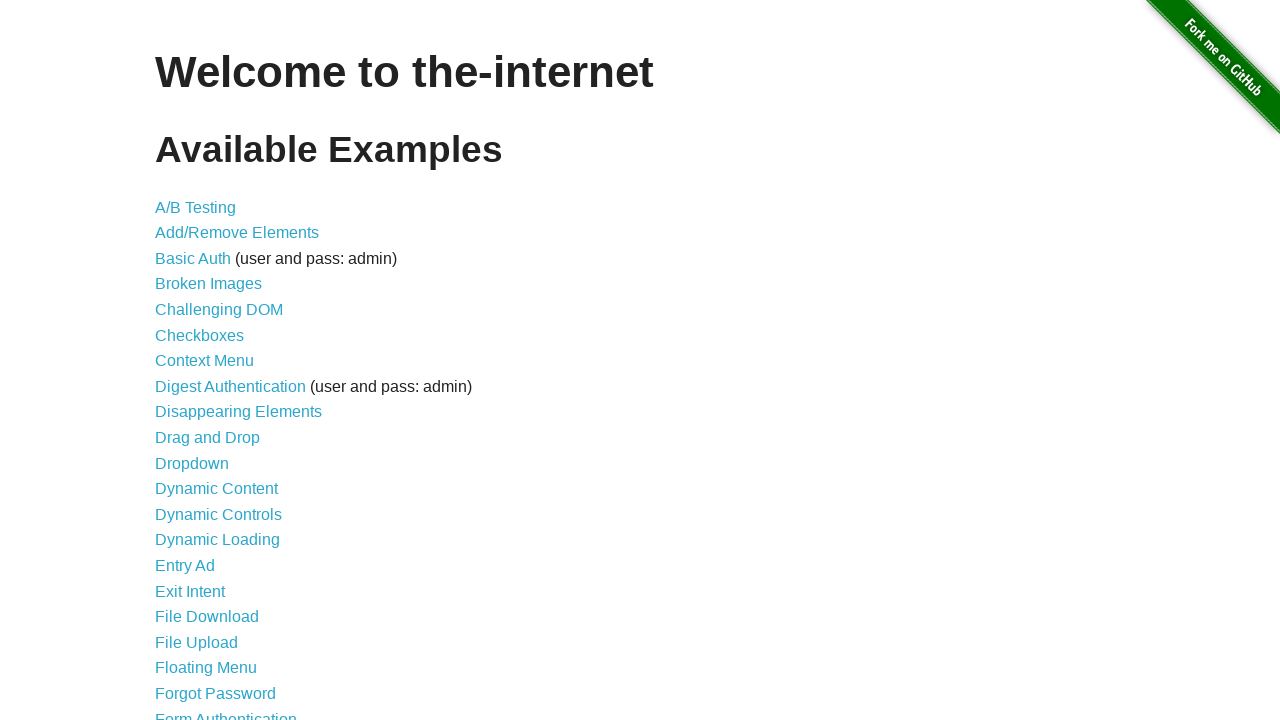

Clicked on the Dropdown link to navigate to dropdown page at (192, 463) on text=Dropdown
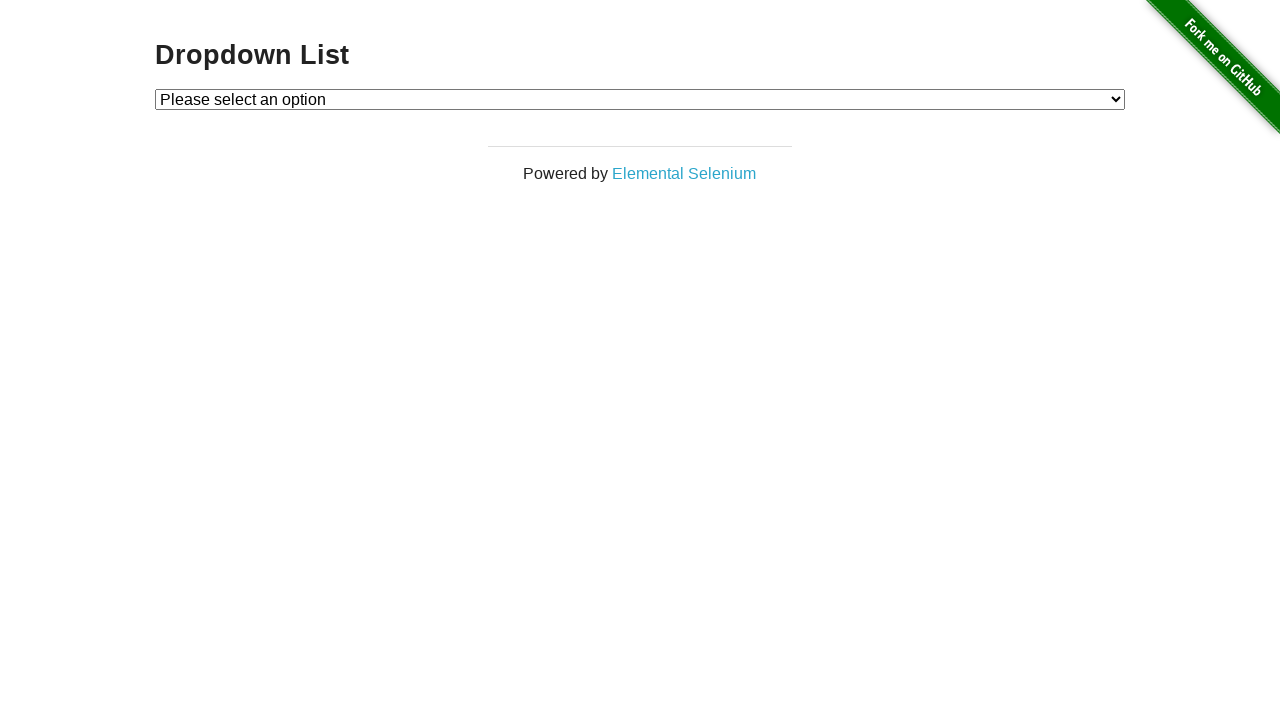

Selected the second option (index 2) from the dropdown on #dropdown
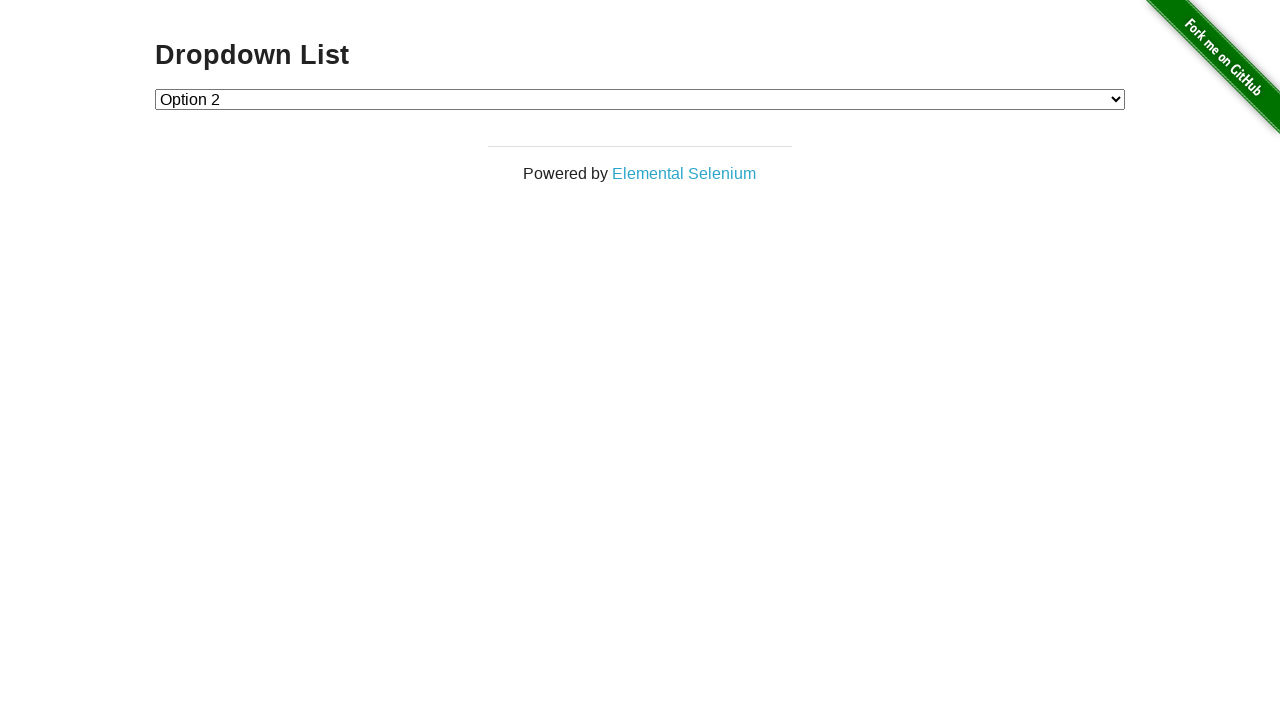

Verified that the second option is selected
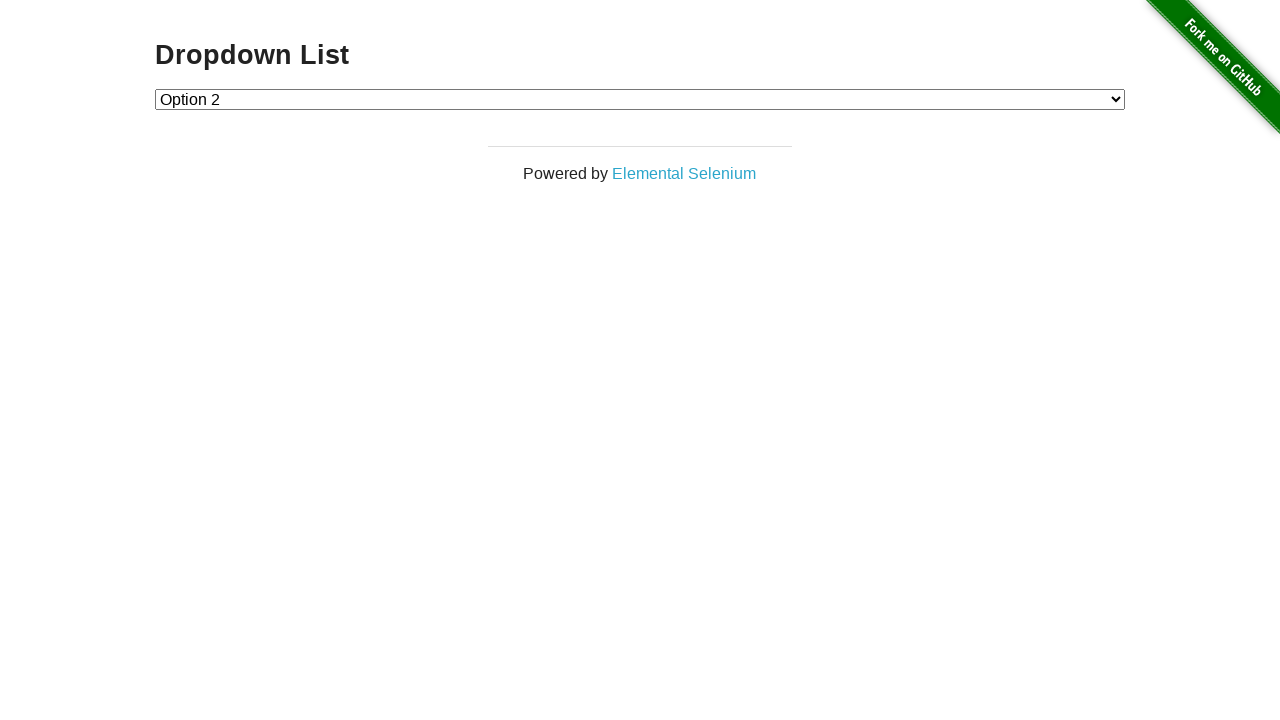

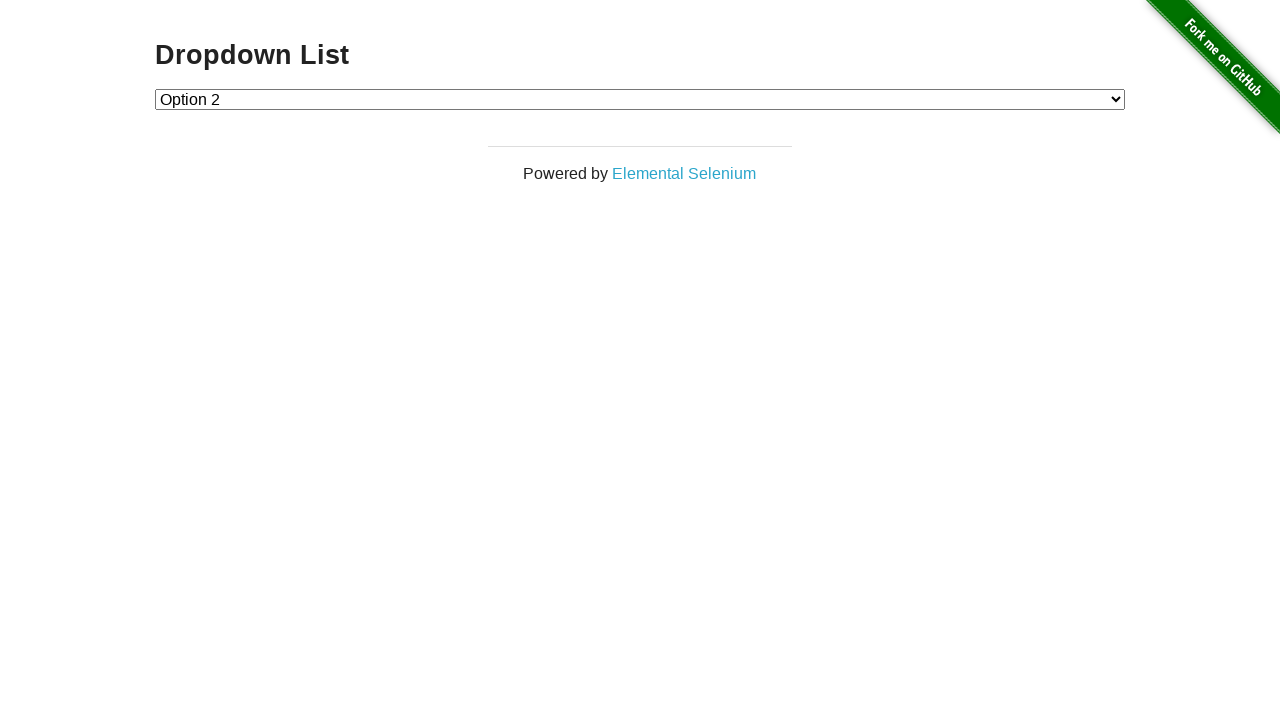